Tests toggling a todo item as completed by creating a todo and clicking its toggle checkbox

Starting URL: https://demo.playwright.dev/todomvc

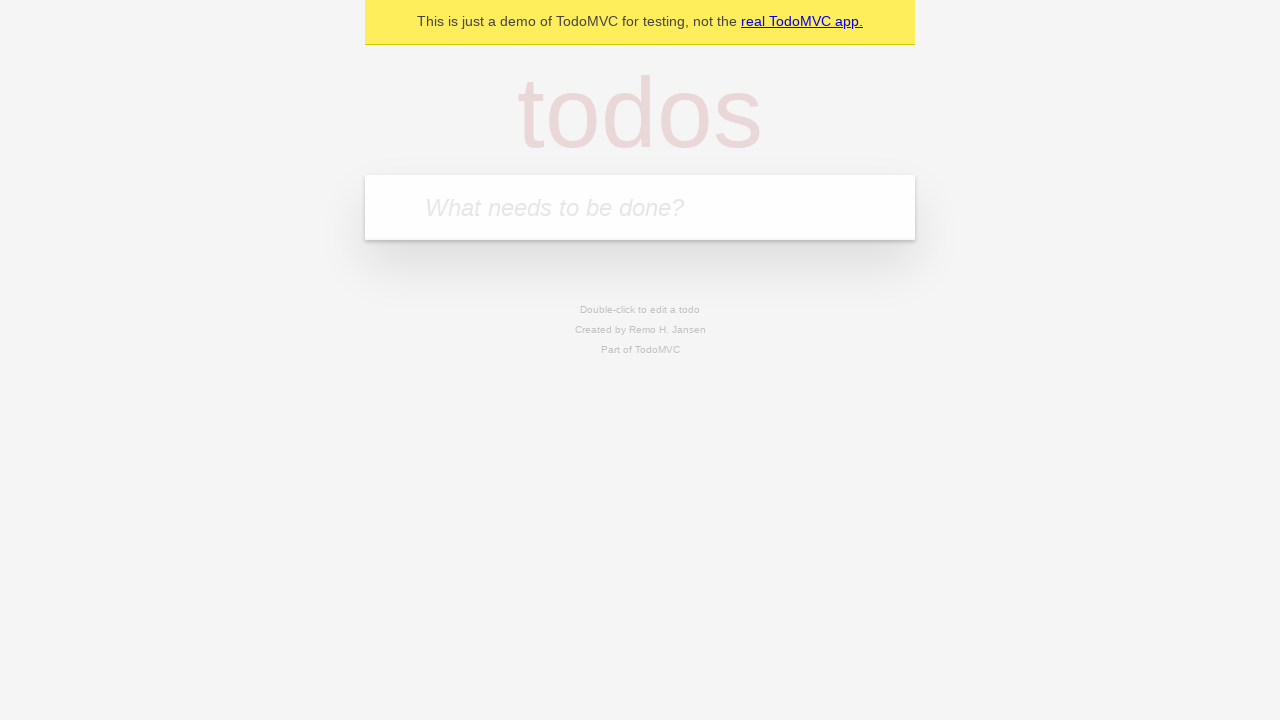

Filled todo input with 'Rhie1234 민!@#' on internal:attr=[placeholder="What needs to be done?"i]
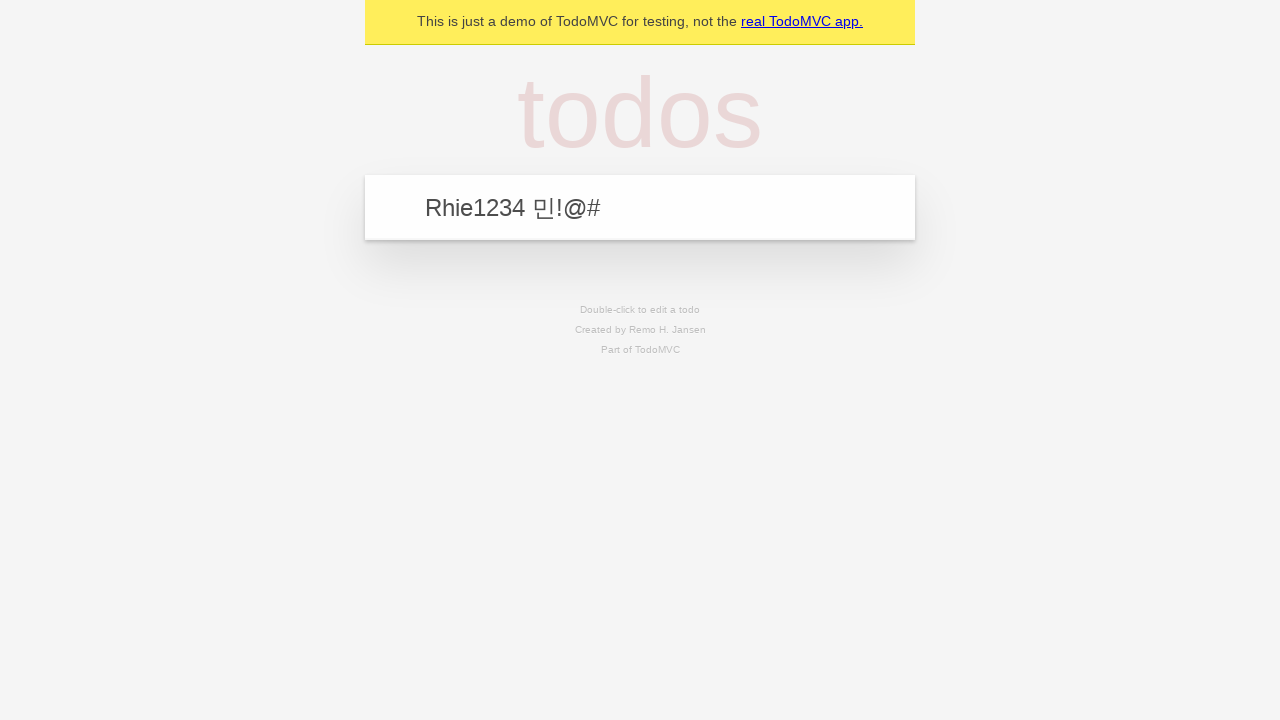

Pressed Enter to create todo item on internal:attr=[placeholder="What needs to be done?"i]
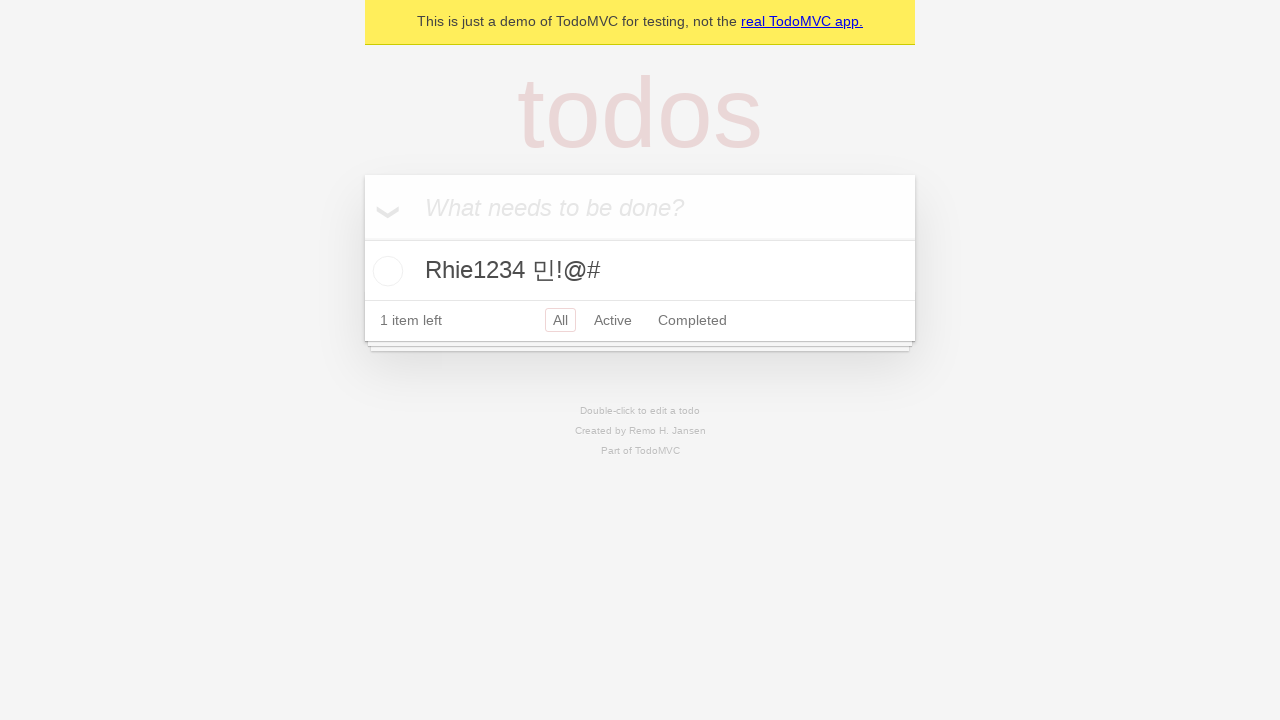

Clicked toggle checkbox to mark todo as completed at (385, 271) on internal:label="Toggle Todo"i
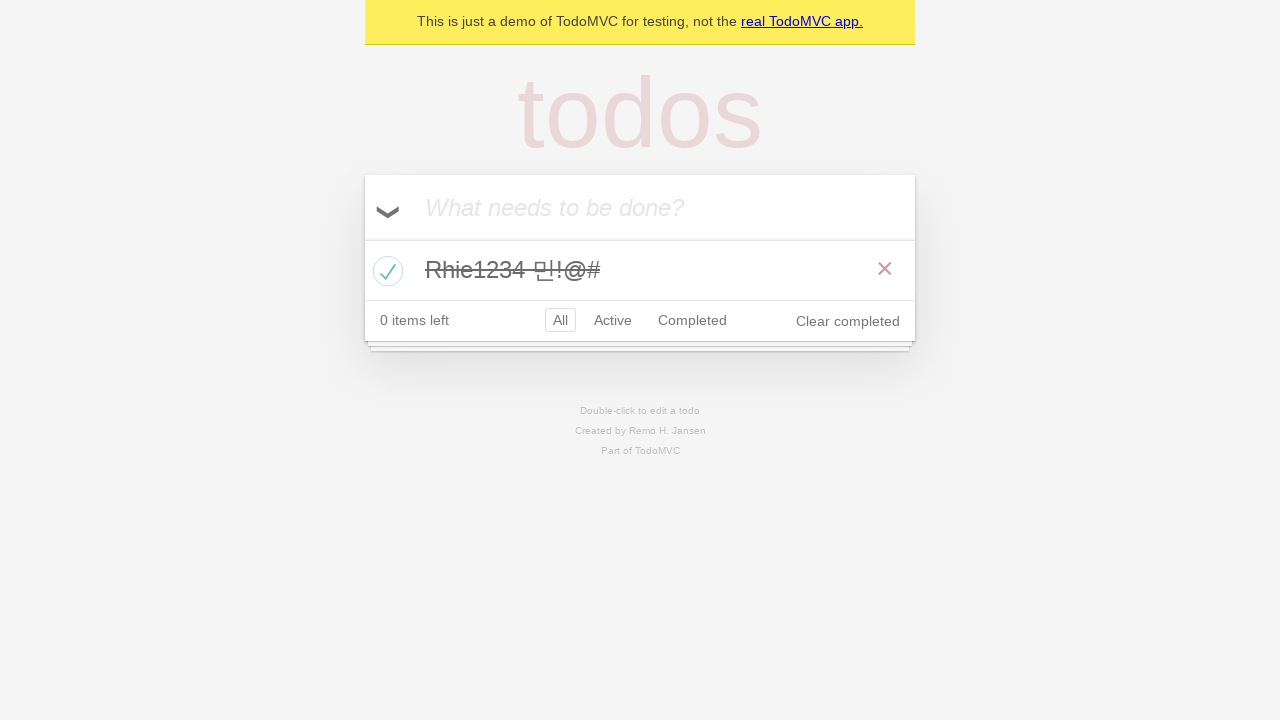

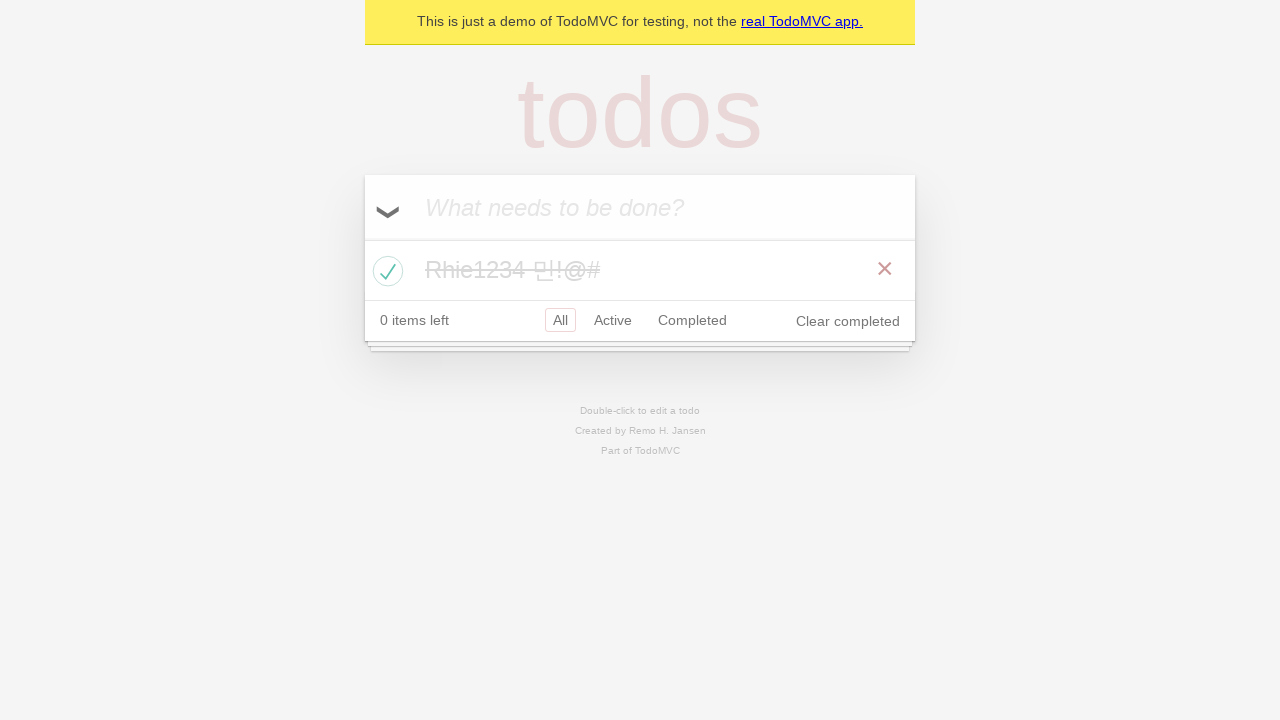